Tests Google Translate by navigating to a translation URL with text and extracting the translated result

Starting URL: https://translate.google.com/?sl=en&tl=fr&text=hello%20world&op=translate

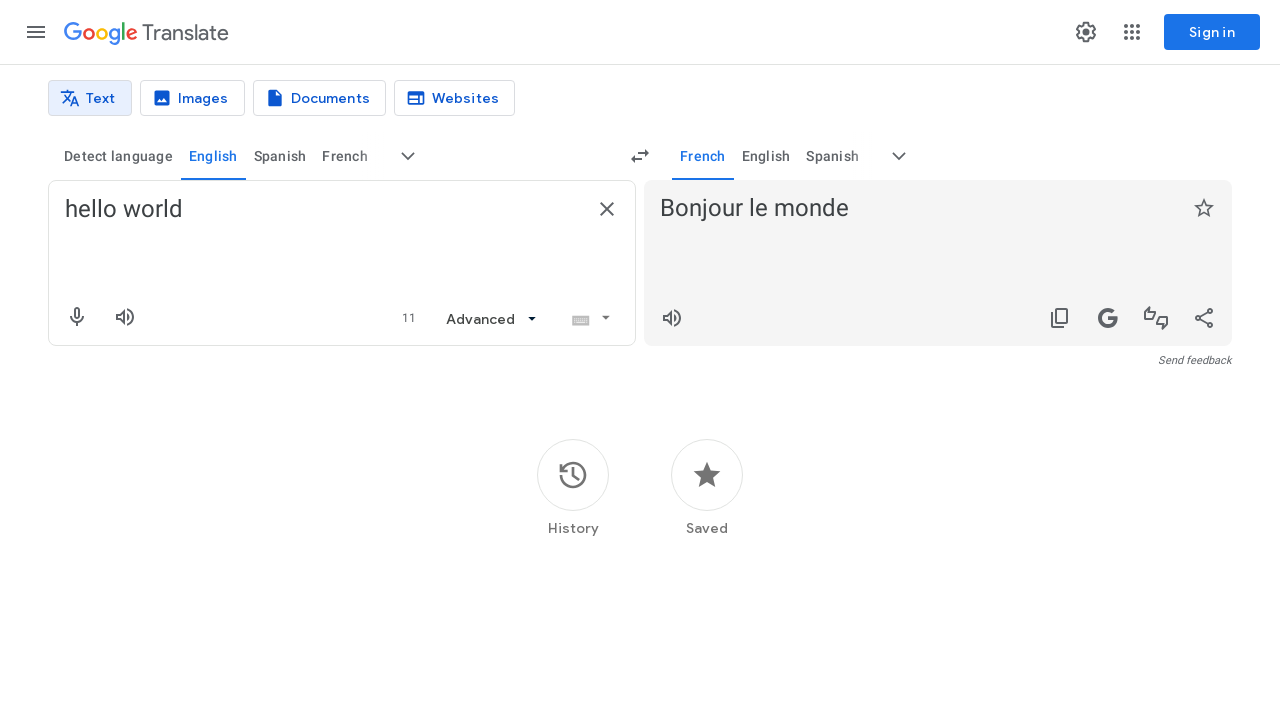

Navigated to Google Translate with English to French translation of 'hello world'
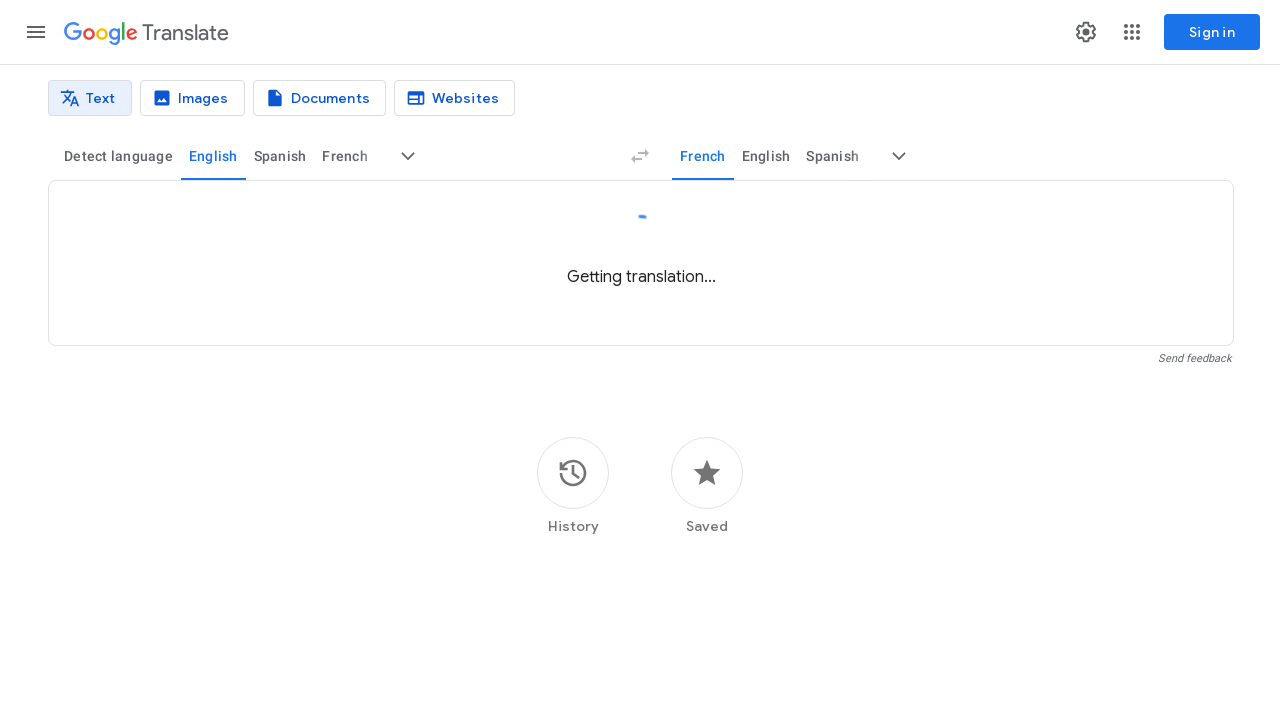

Translation result element appeared
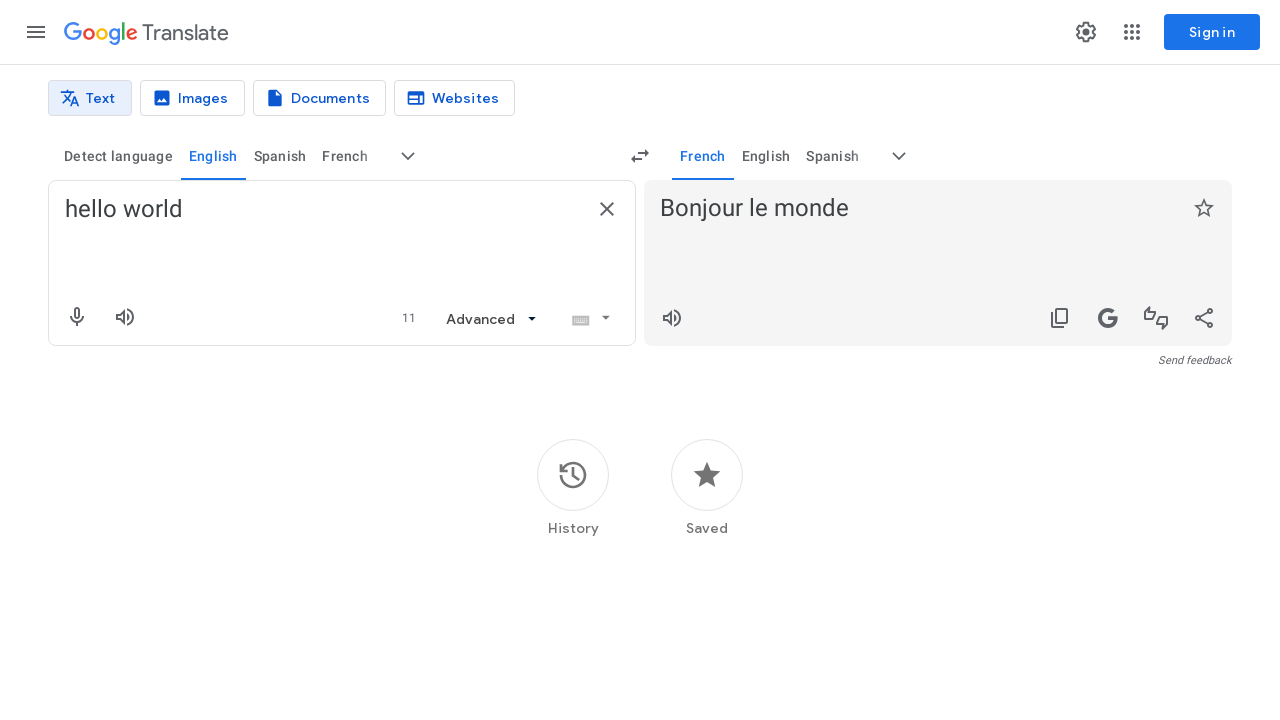

Extracted translated text: 'Bonjour le monde'
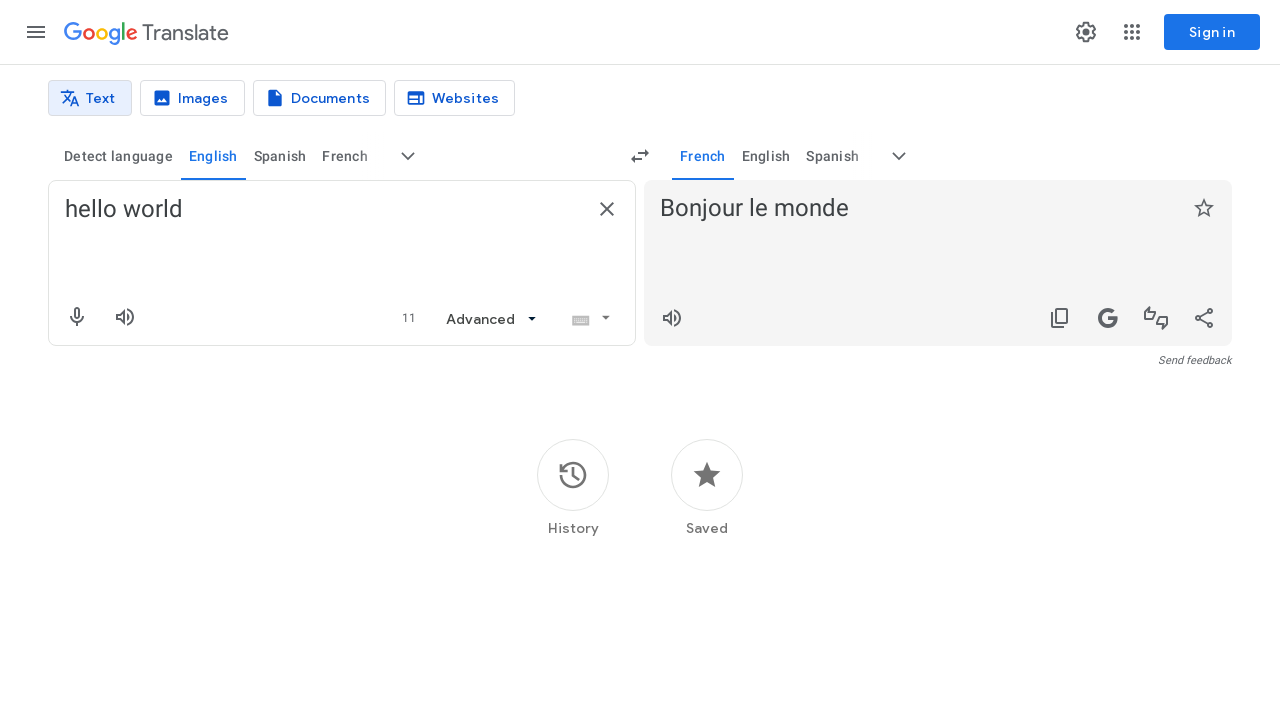

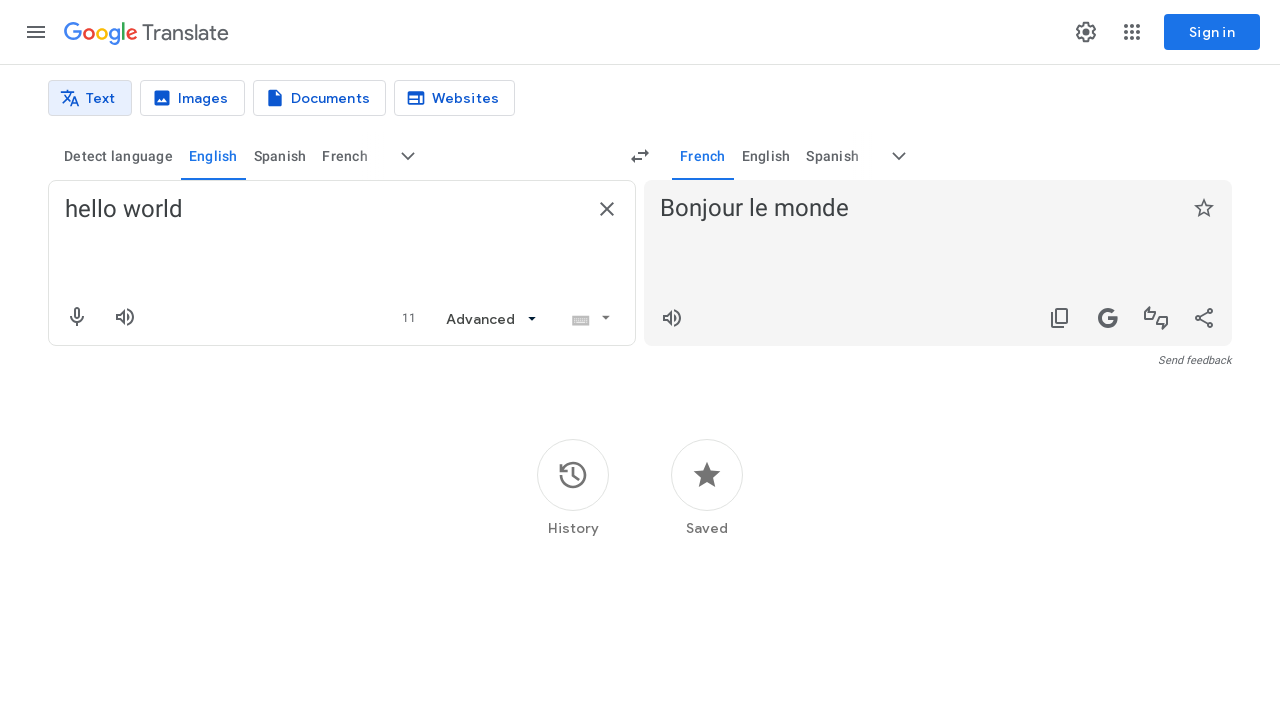